Tests adding multiple specific vegetables (Cucumber, Brocolli, Beetroot, Potato, Mushroom) to the shopping cart on an e-commerce practice site by iterating through product listings and clicking the ADD TO CART button for matching items.

Starting URL: https://rahulshettyacademy.com/seleniumPractise/

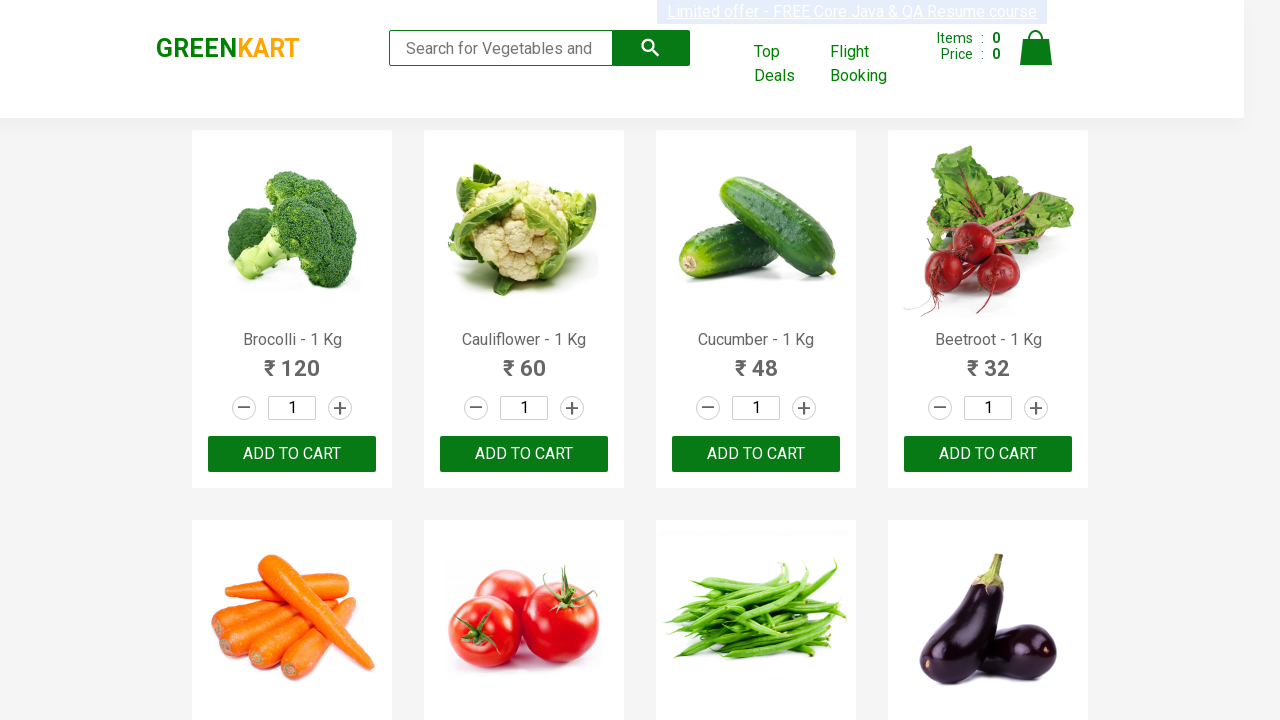

Waited for product listings to load
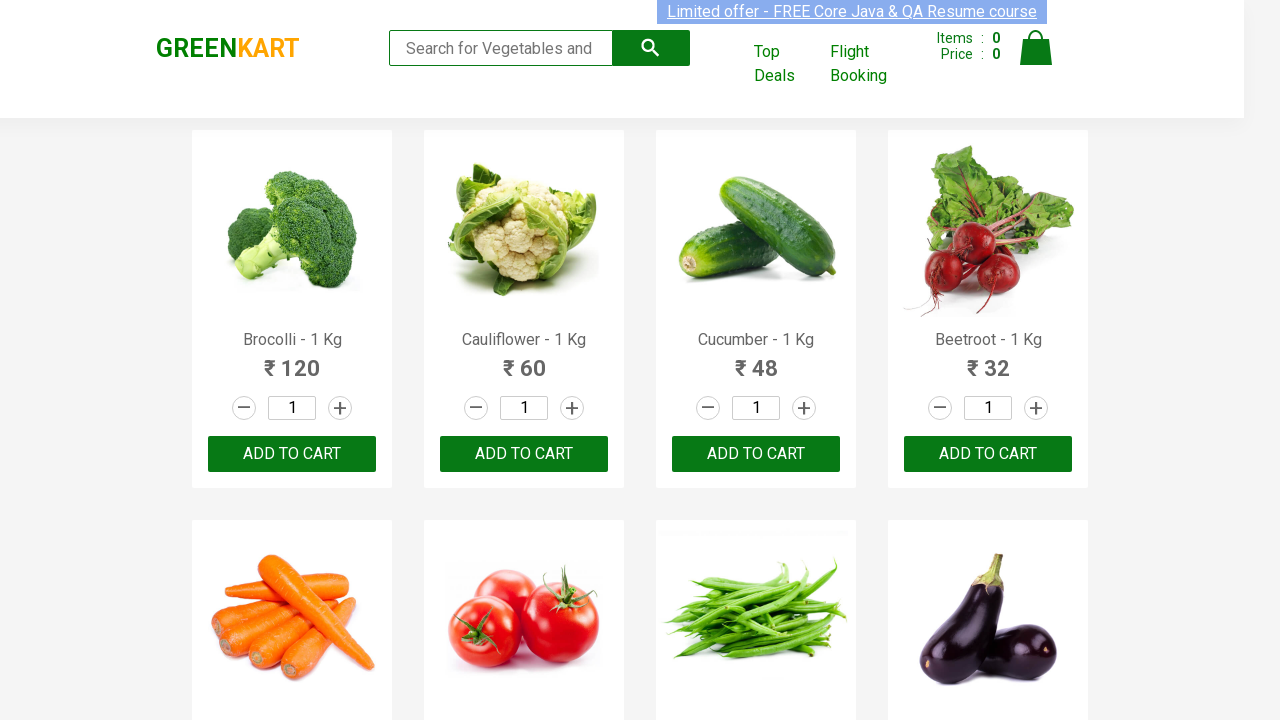

Retrieved all product name elements from the page
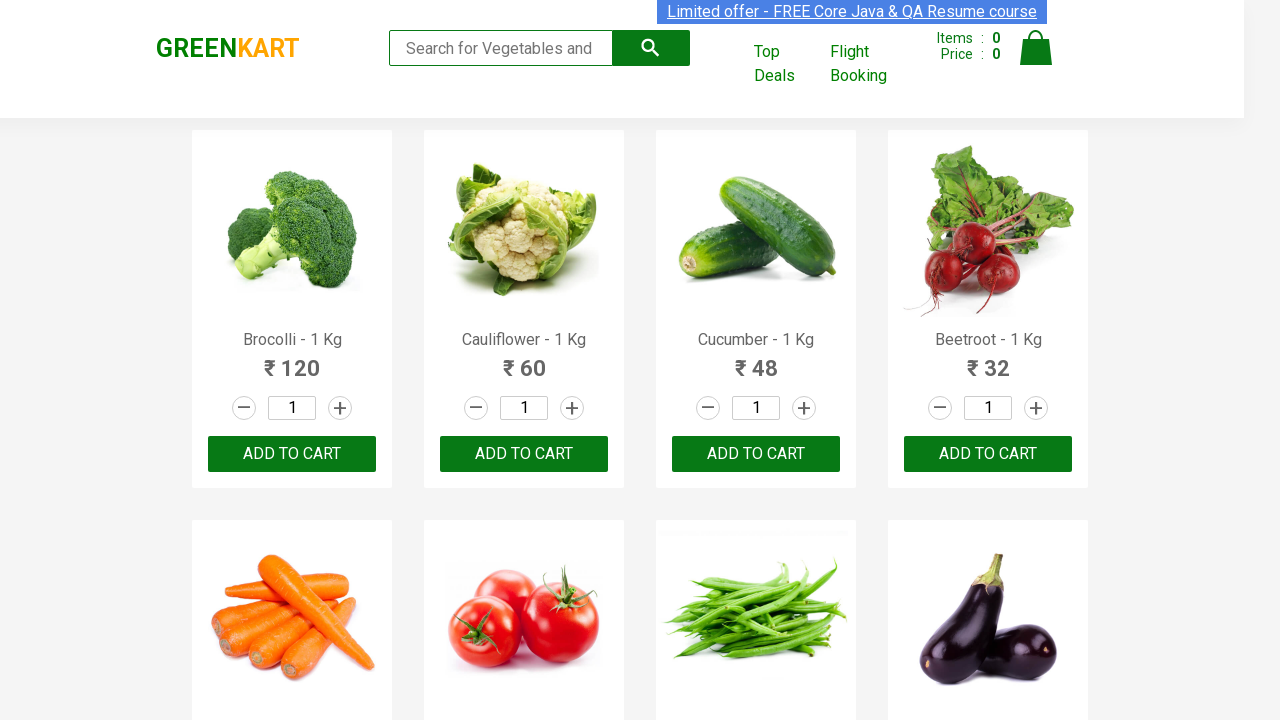

Extracted product name: 'Brocolli'
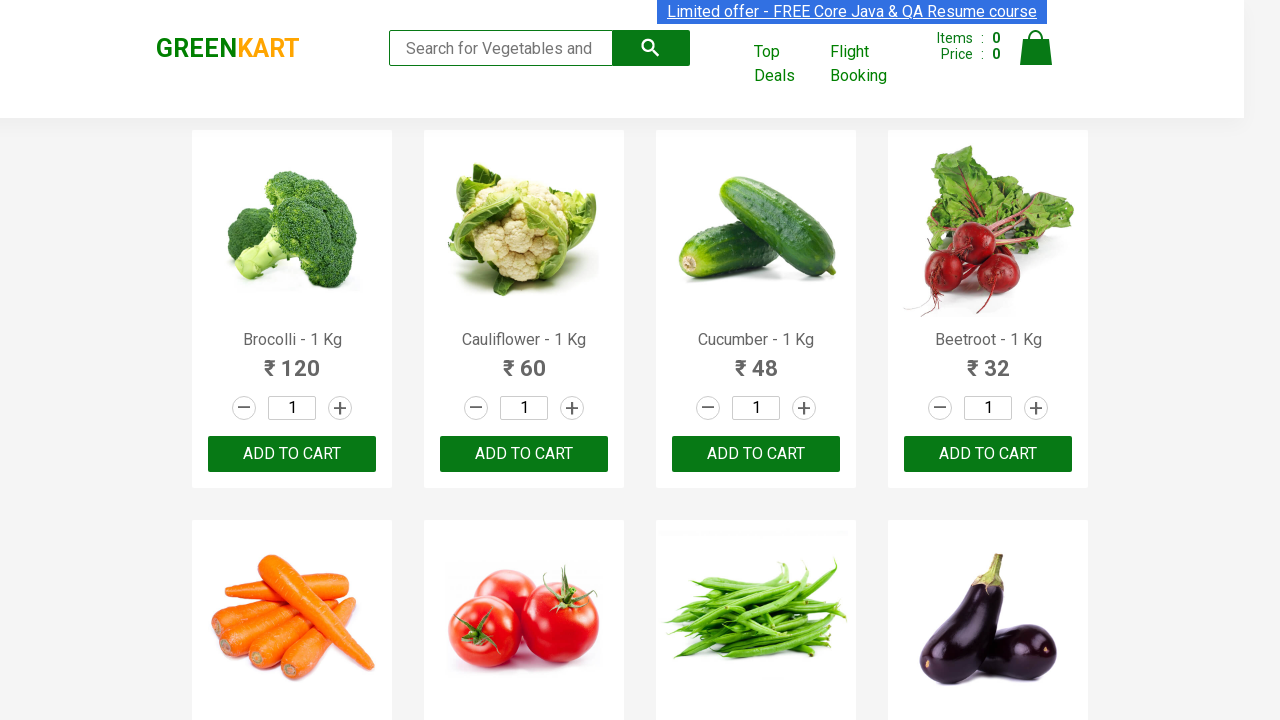

Clicked ADD TO CART for Brocolli at (292, 454) on xpath=//div[@class='product-action']/button >> nth=0
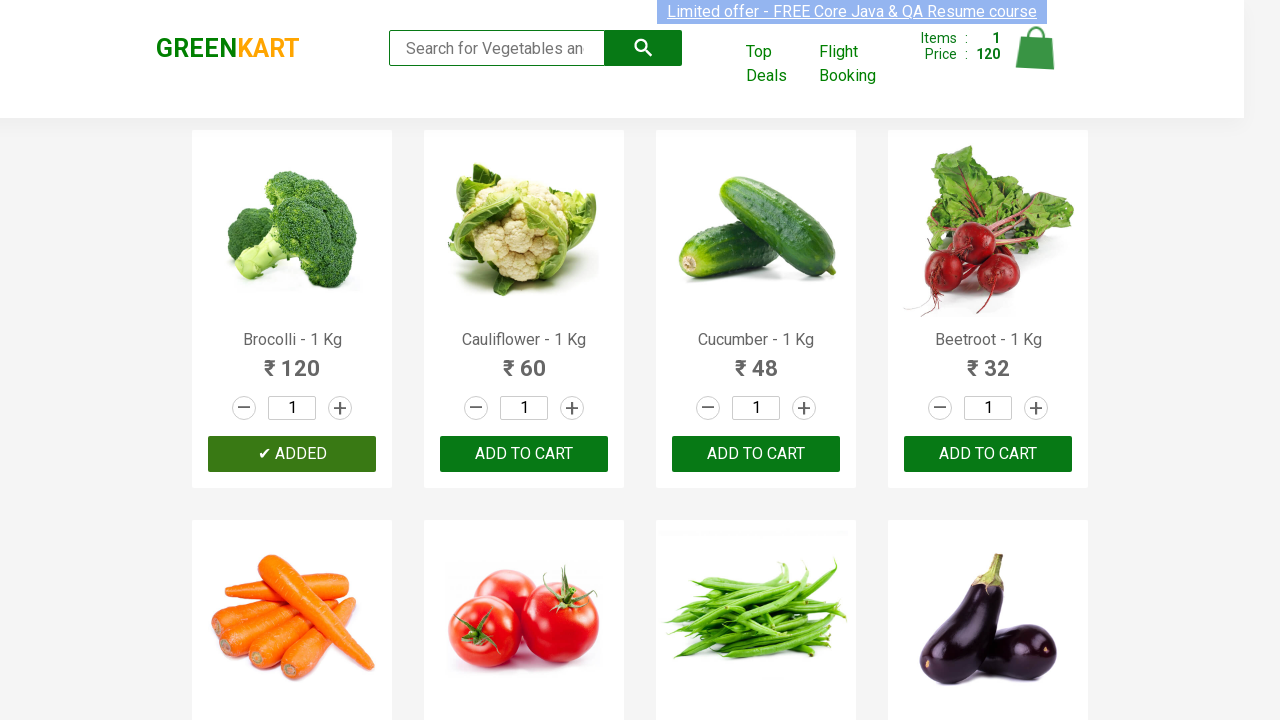

Extracted product name: 'Cauliflower'
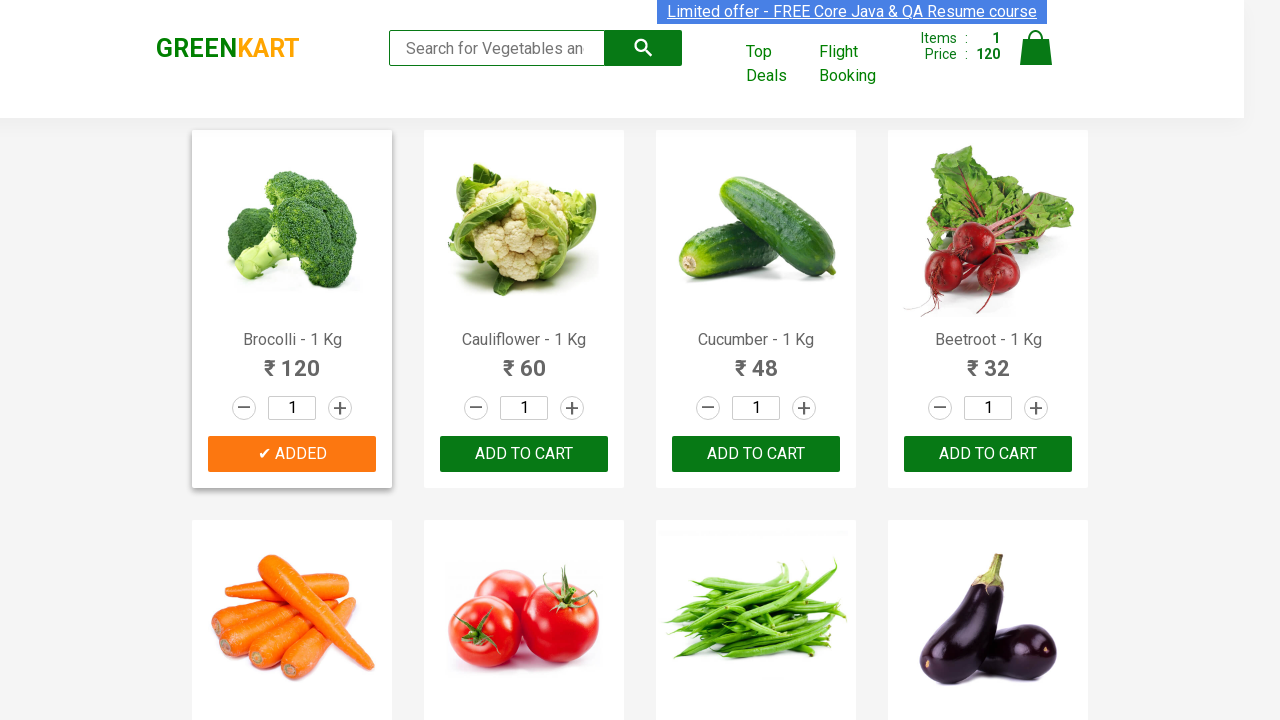

Extracted product name: 'Cucumber'
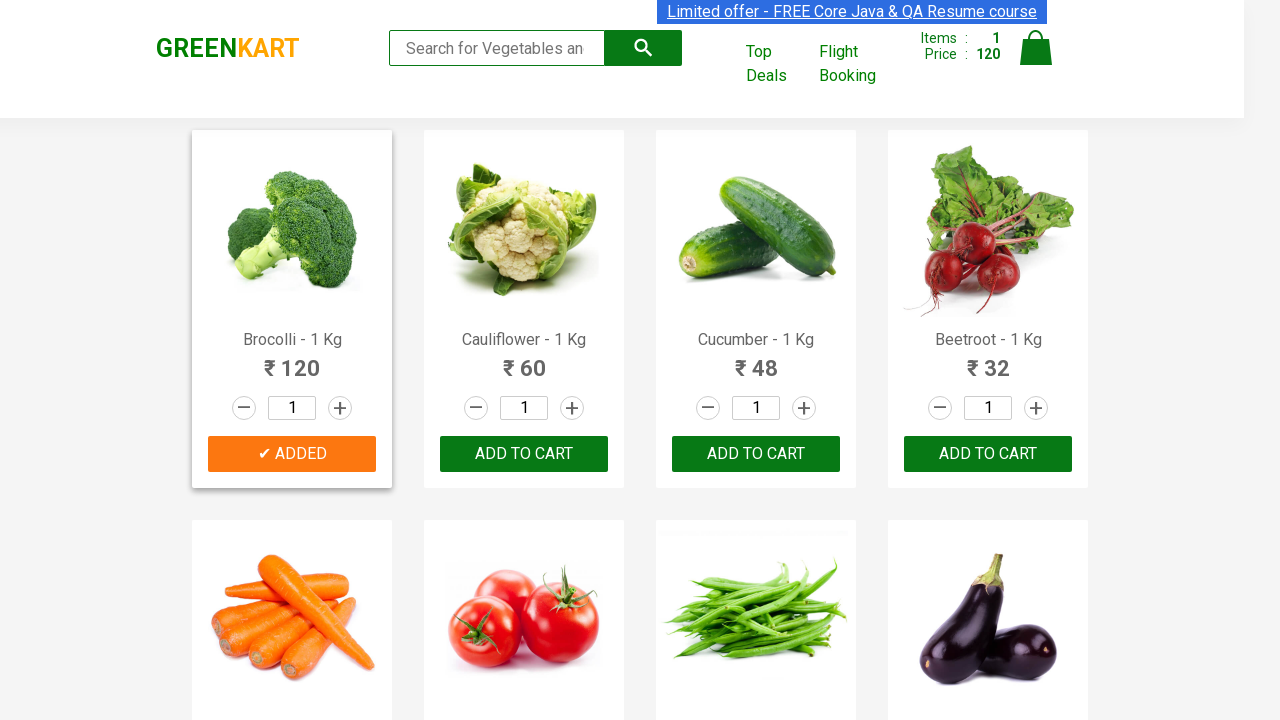

Clicked ADD TO CART for Cucumber at (756, 454) on xpath=//div[@class='product-action']/button >> nth=2
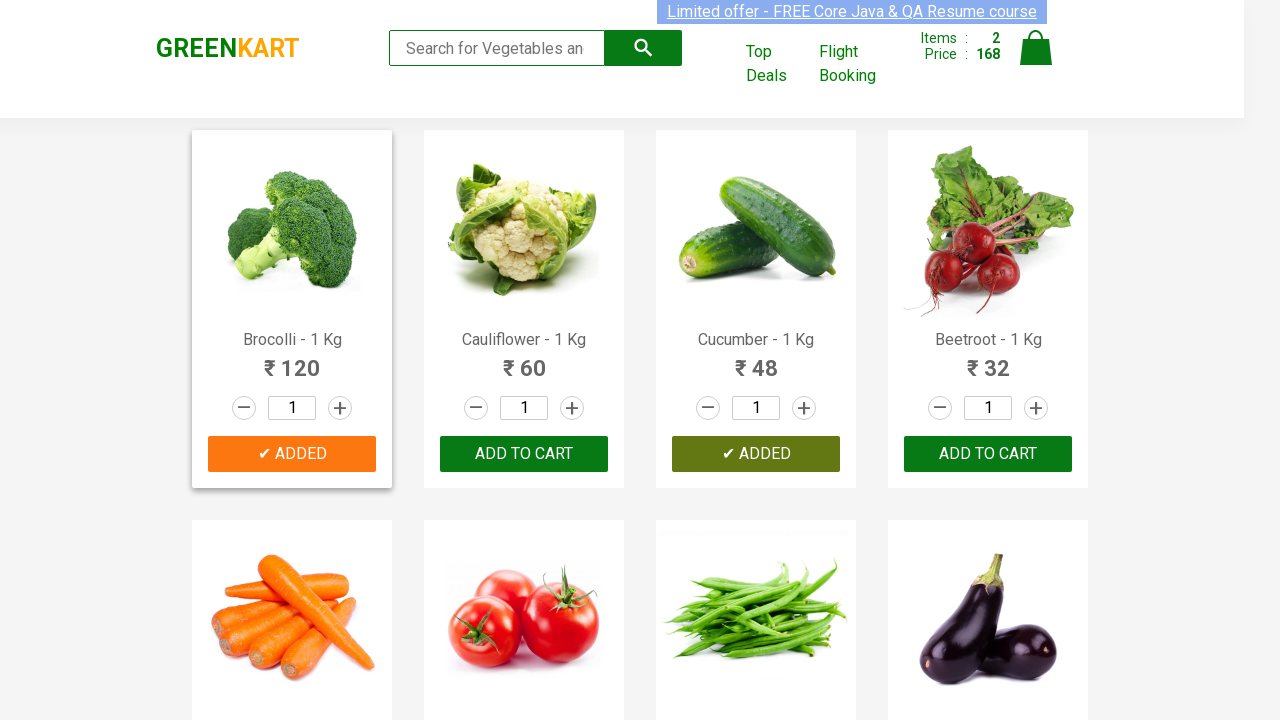

Extracted product name: 'Beetroot'
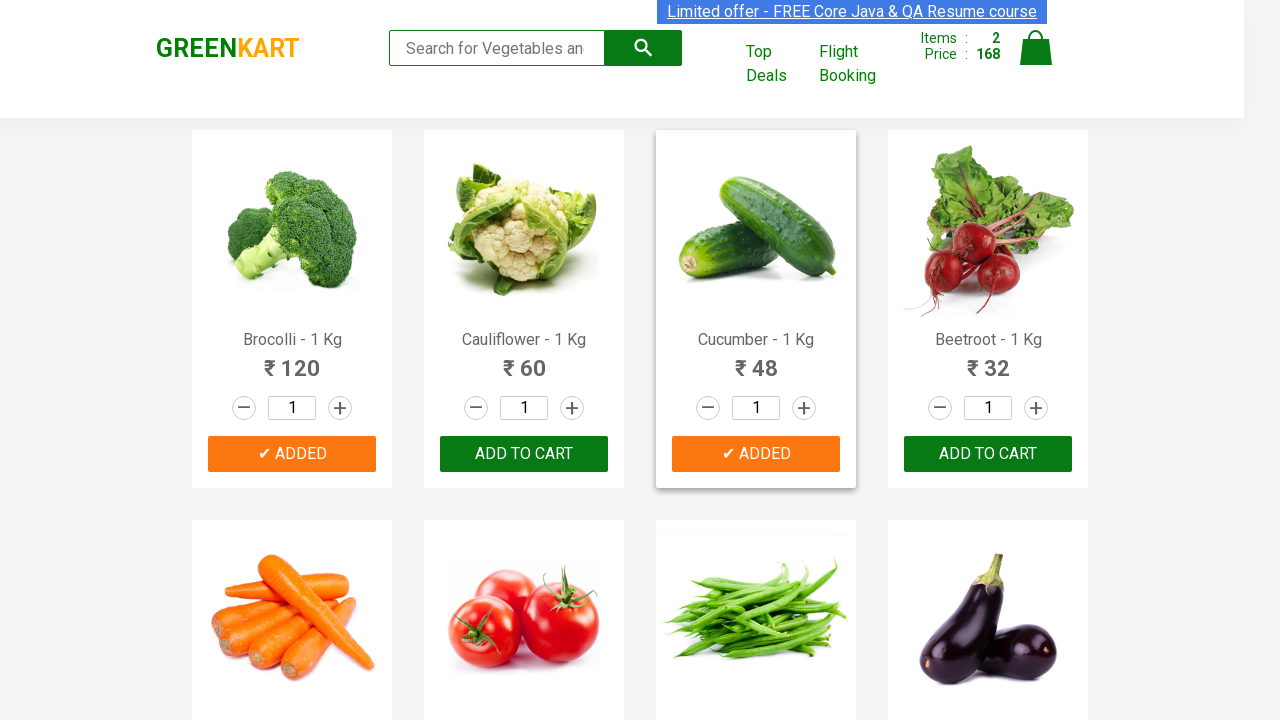

Clicked ADD TO CART for Beetroot at (988, 454) on xpath=//div[@class='product-action']/button >> nth=3
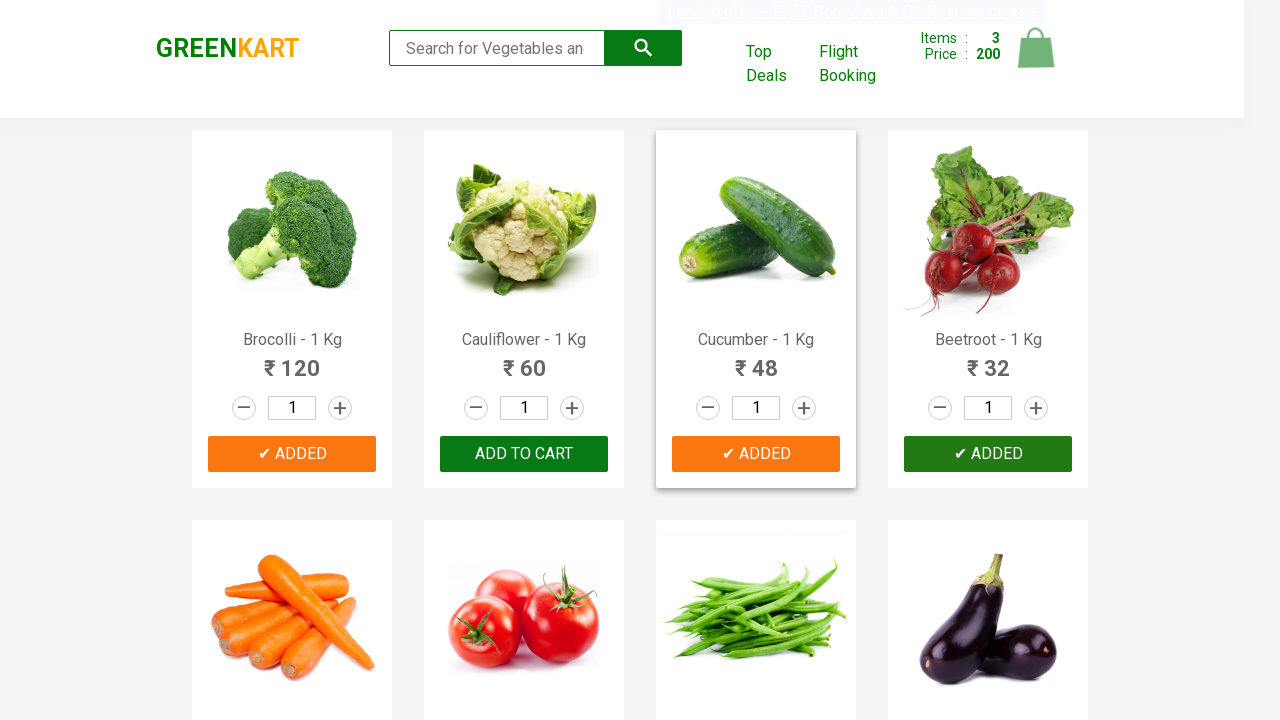

Extracted product name: 'Carrot'
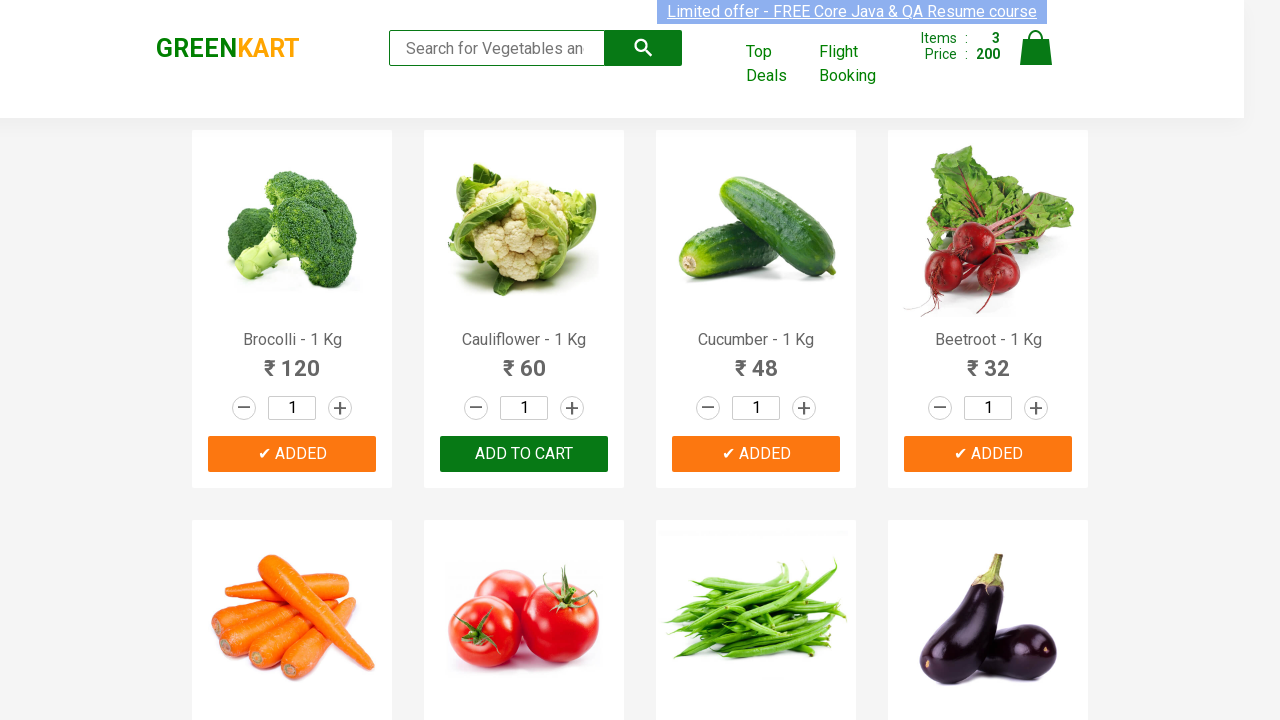

Extracted product name: 'Tomato'
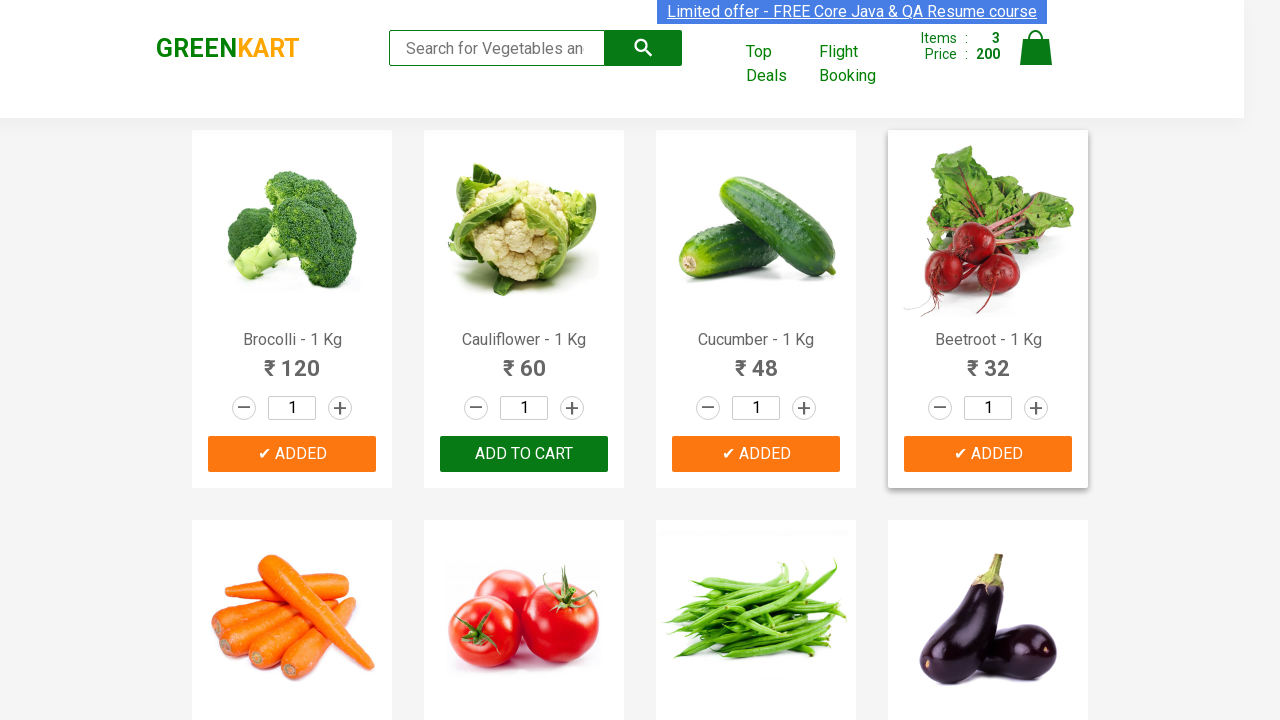

Extracted product name: 'Beans'
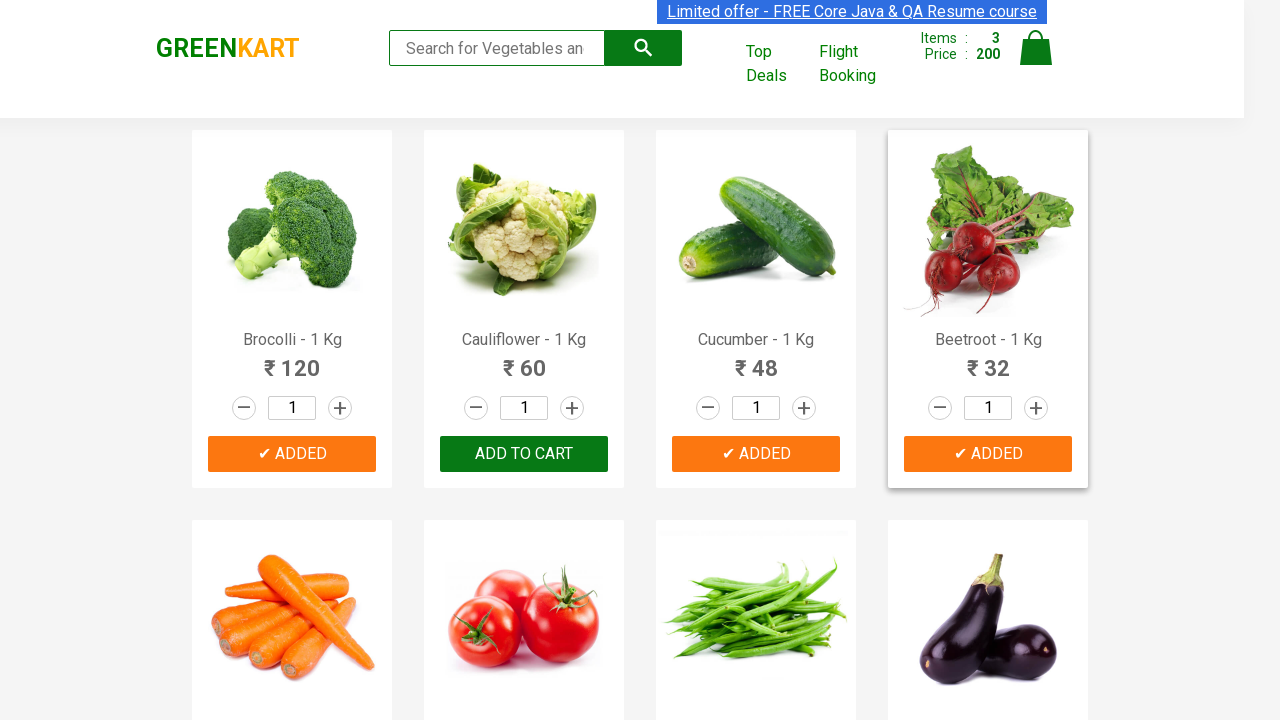

Extracted product name: 'Brinjal'
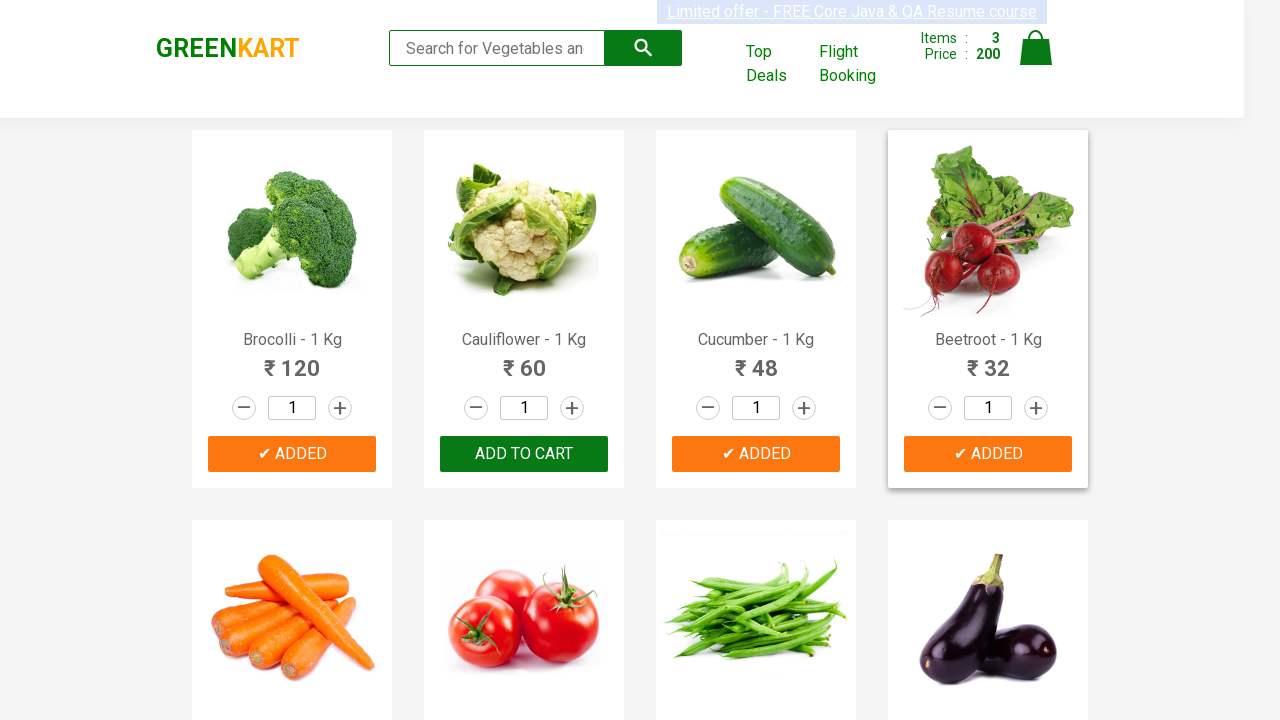

Extracted product name: 'Capsicum'
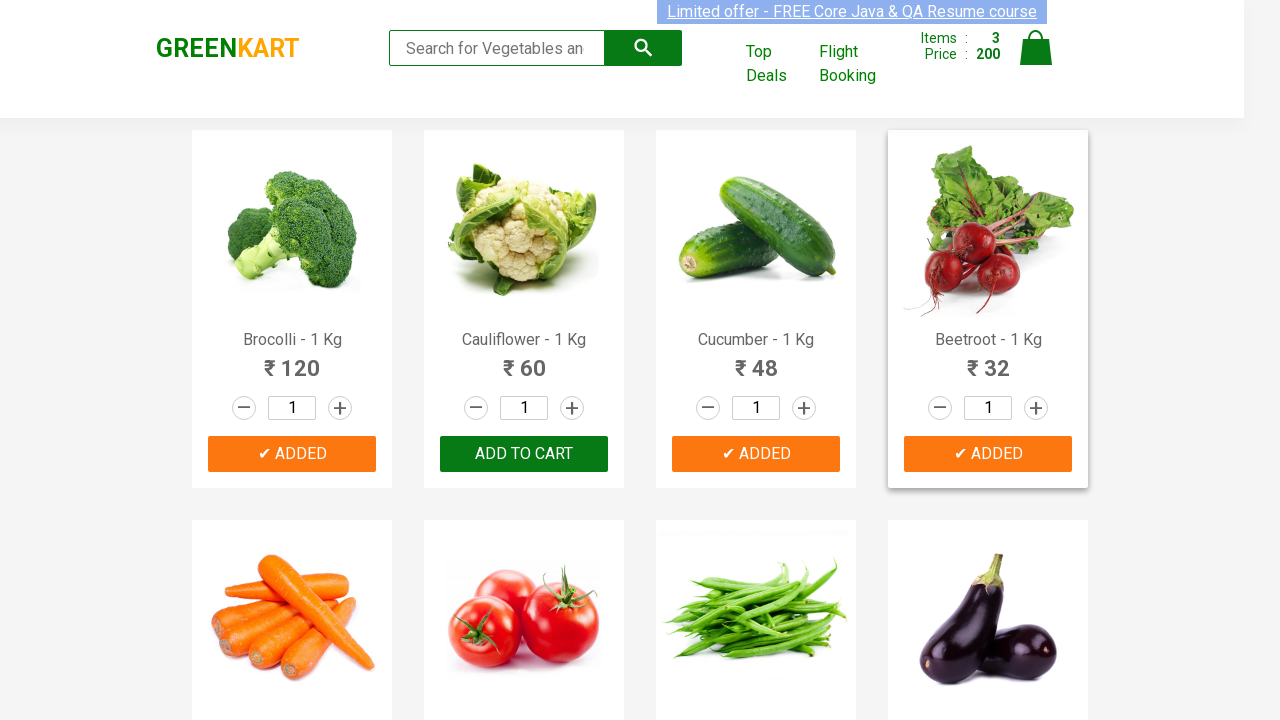

Extracted product name: 'Mushroom'
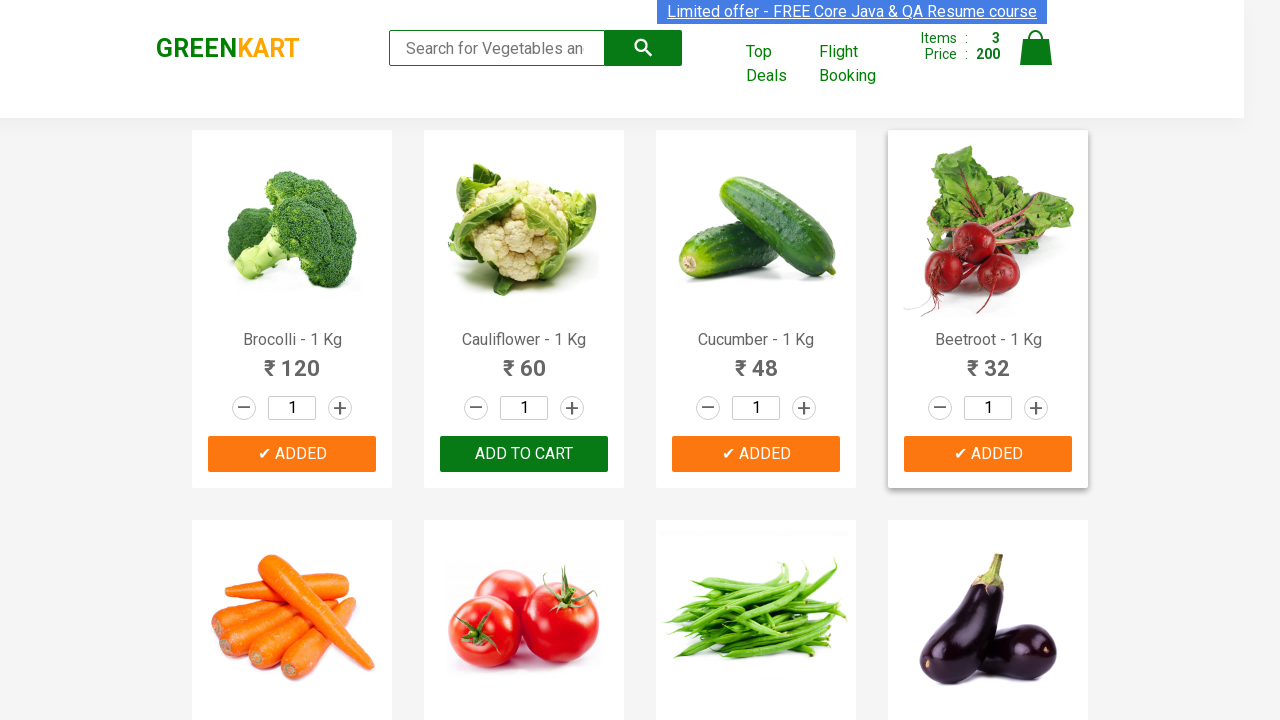

Clicked ADD TO CART for Mushroom at (524, 360) on xpath=//div[@class='product-action']/button >> nth=9
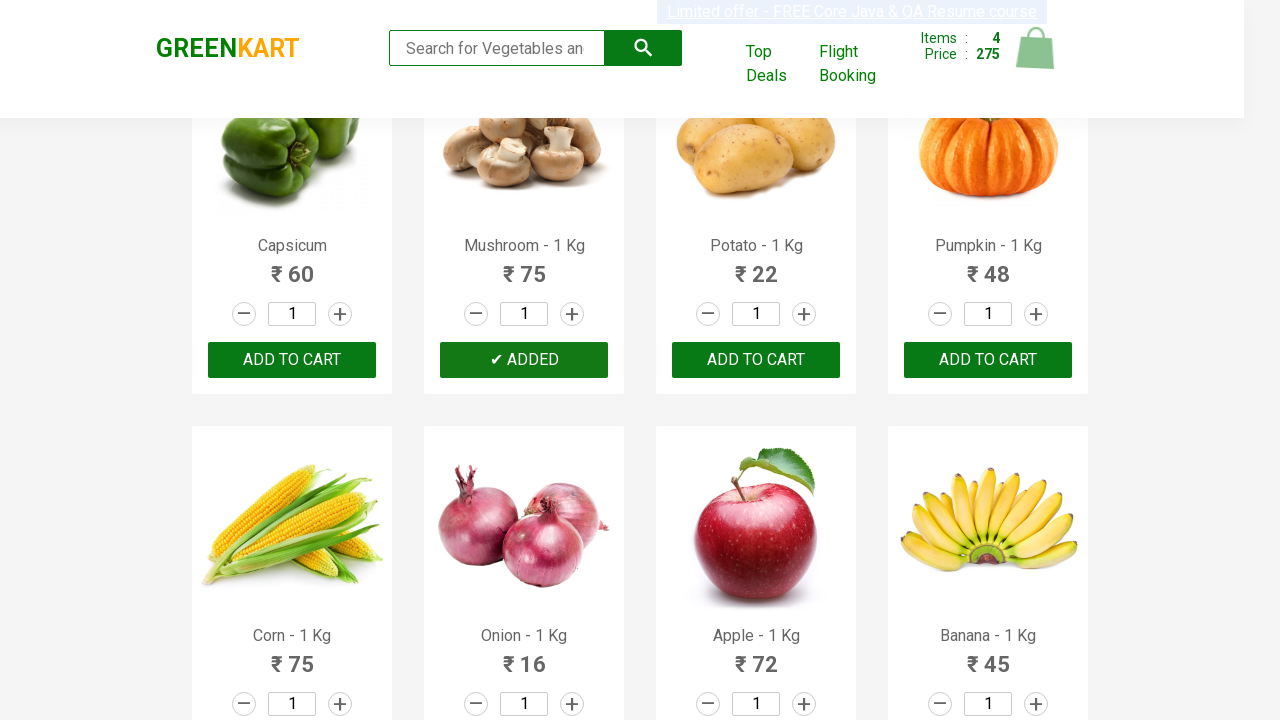

Extracted product name: 'Potato'
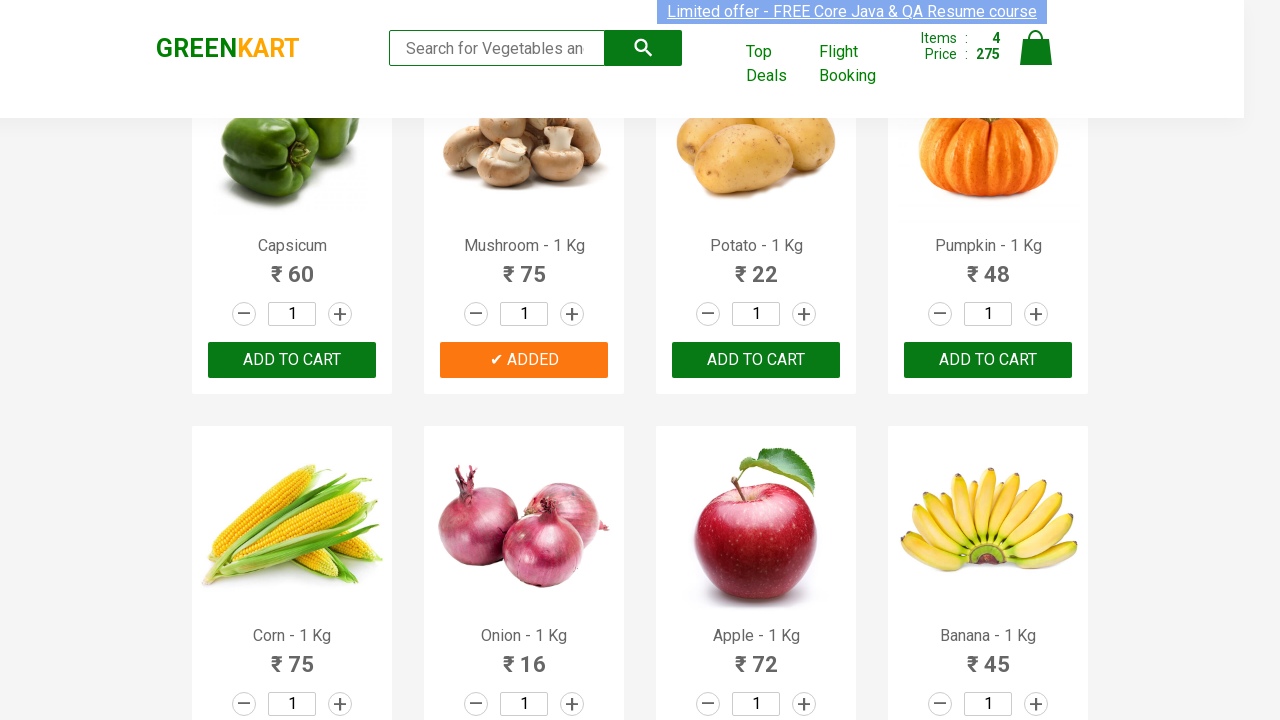

Clicked ADD TO CART for Potato at (756, 360) on xpath=//div[@class='product-action']/button >> nth=10
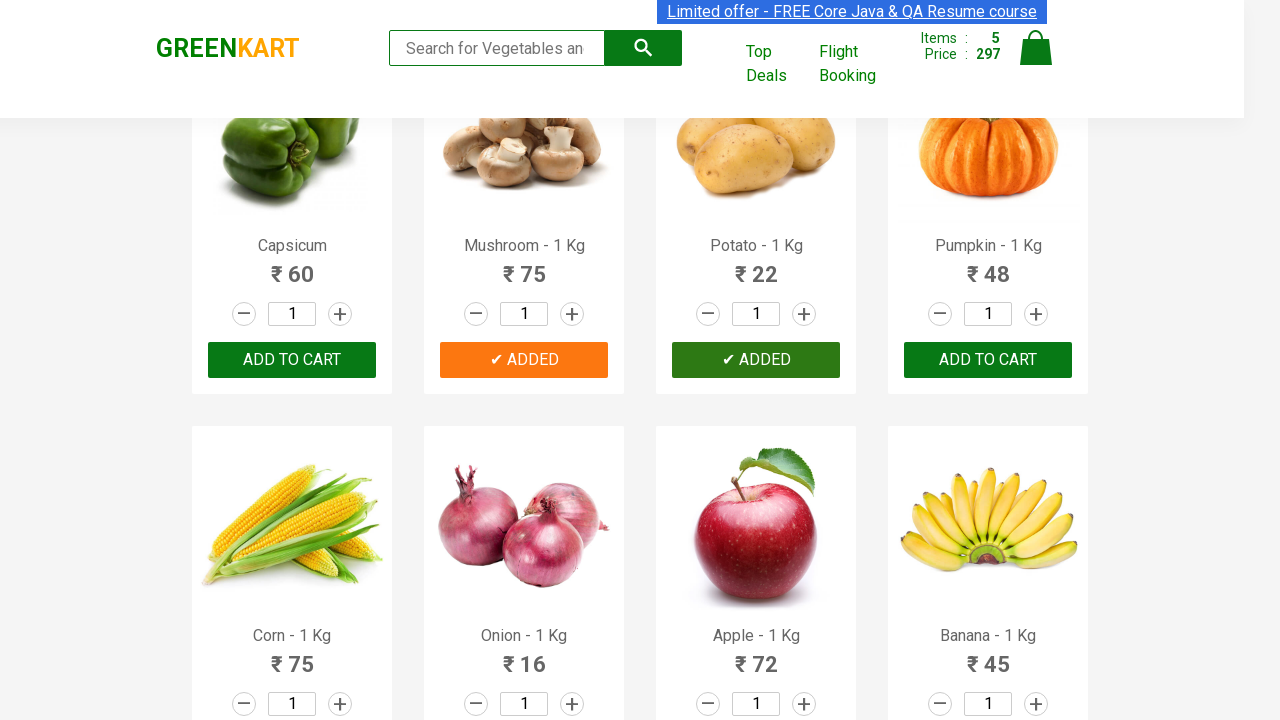

All 5 vegetables added to cart - stopping iteration
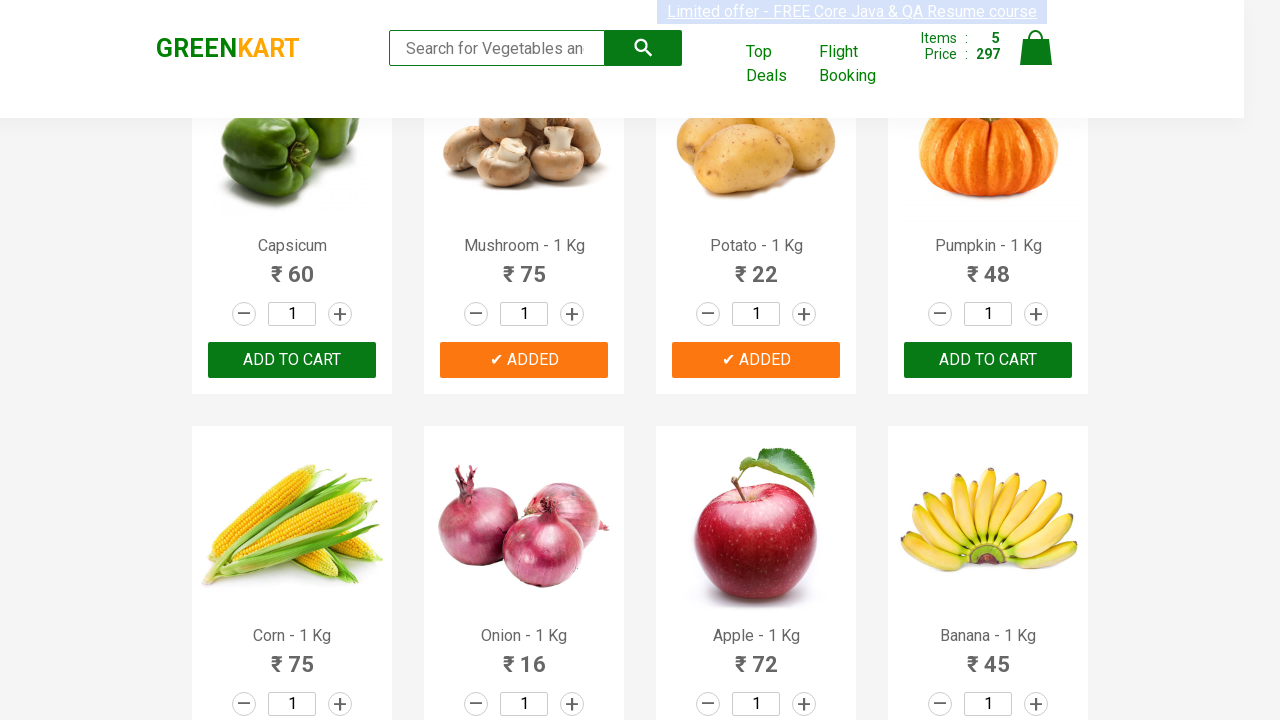

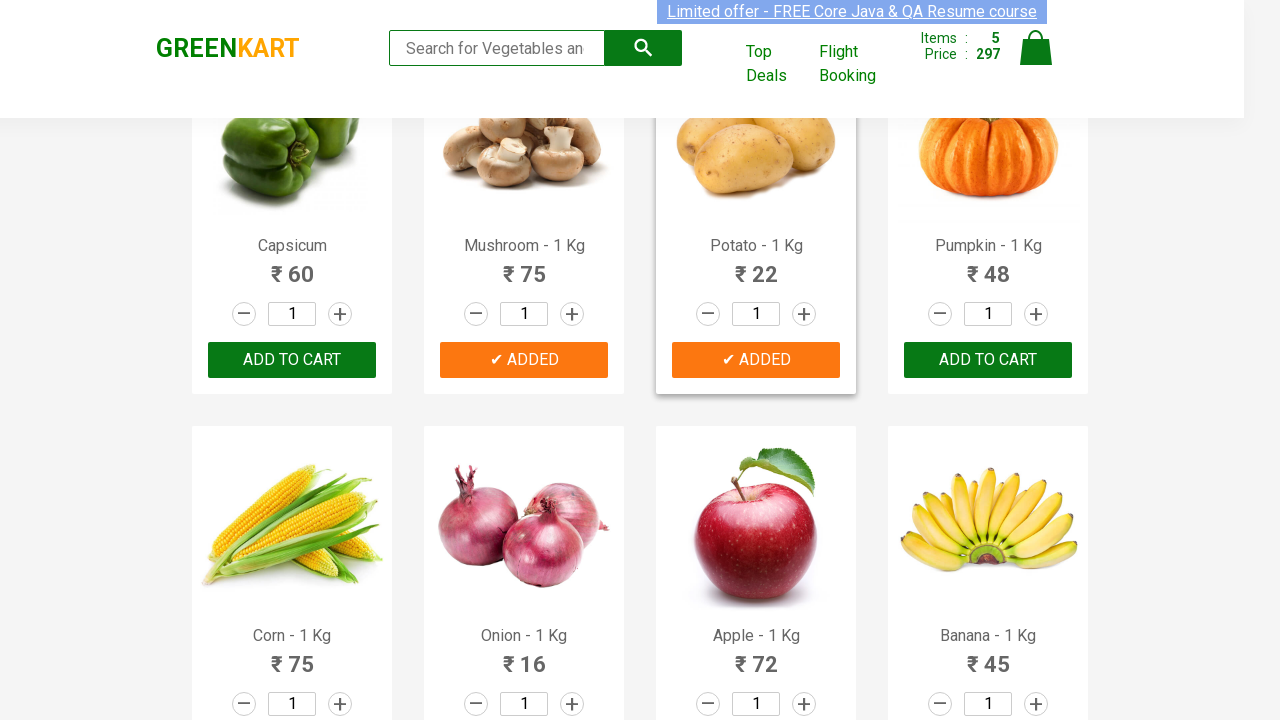